Navigates to the Demoblaze store homepage and verifies the page has loaded correctly by checking the page title

Starting URL: https://www.demoblaze.com/

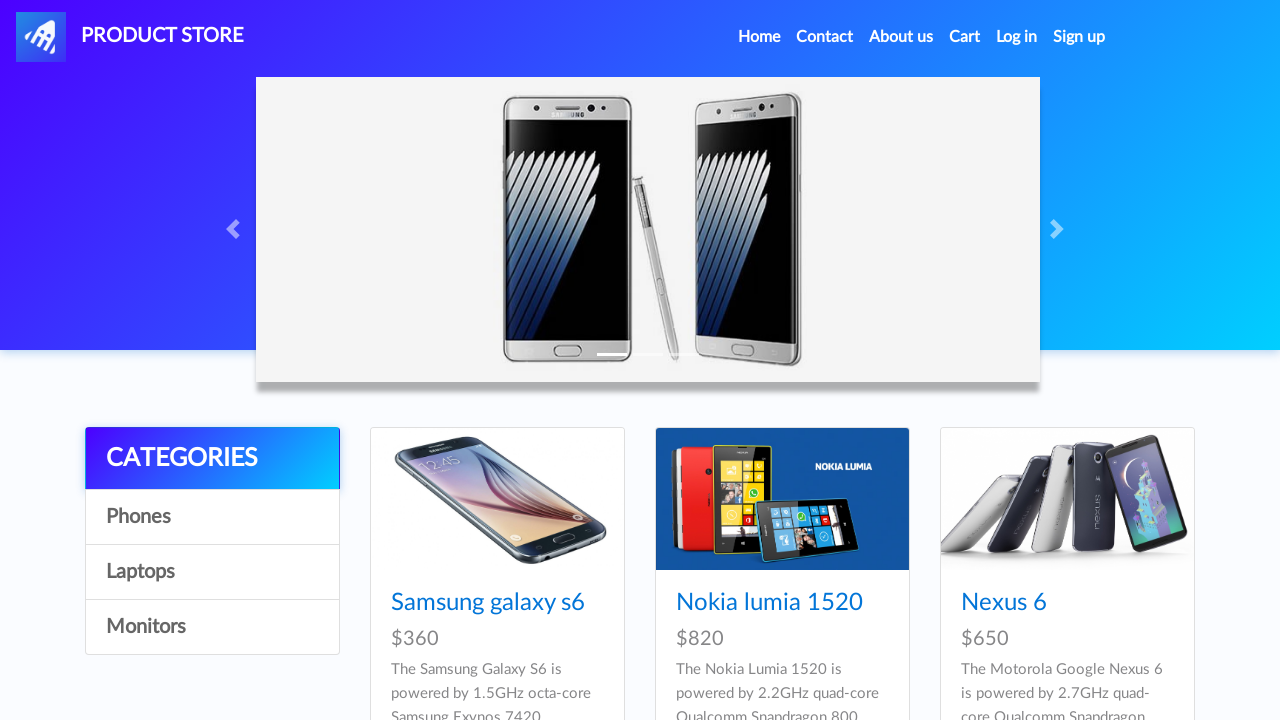

Navigated to Demoblaze store homepage
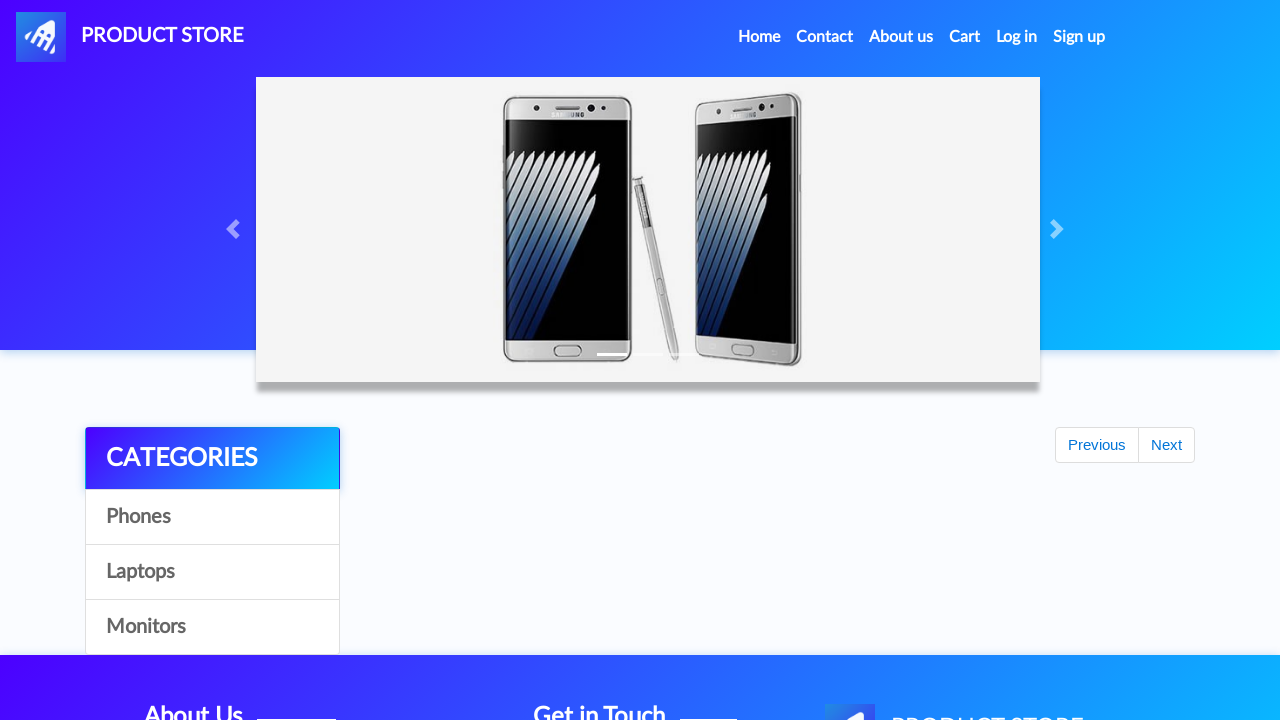

Page DOM content loaded
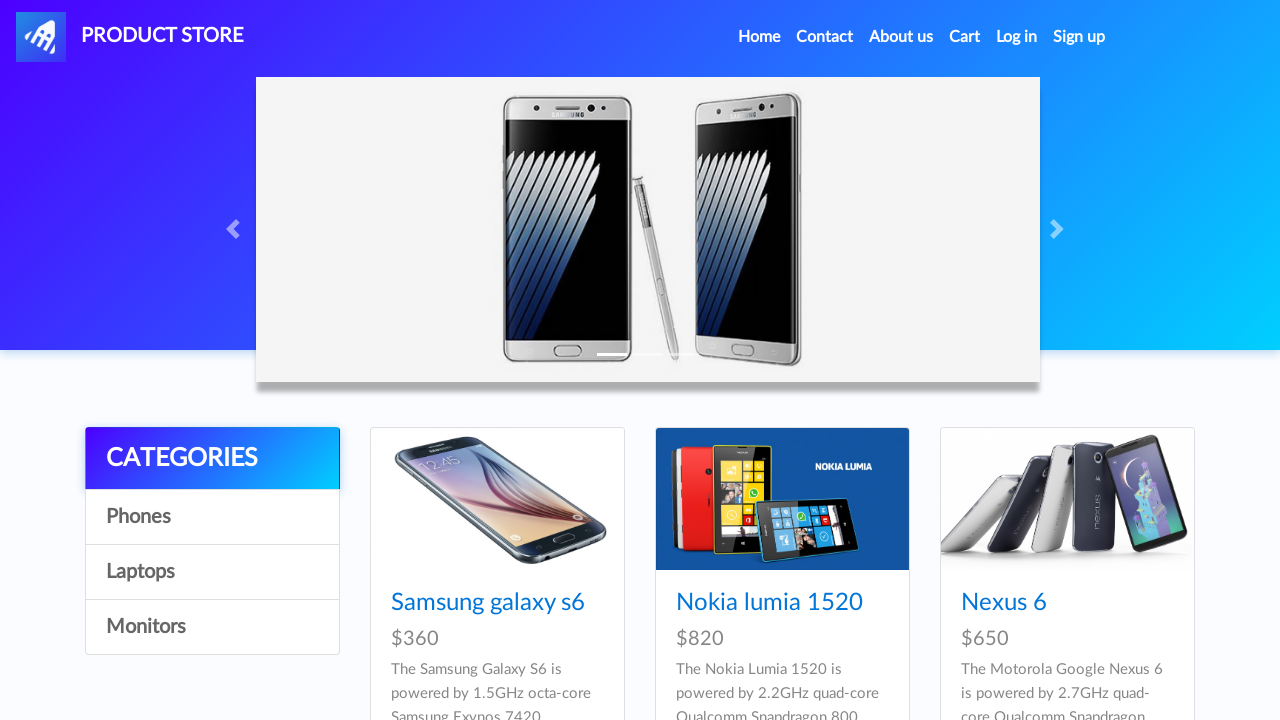

Retrieved page title
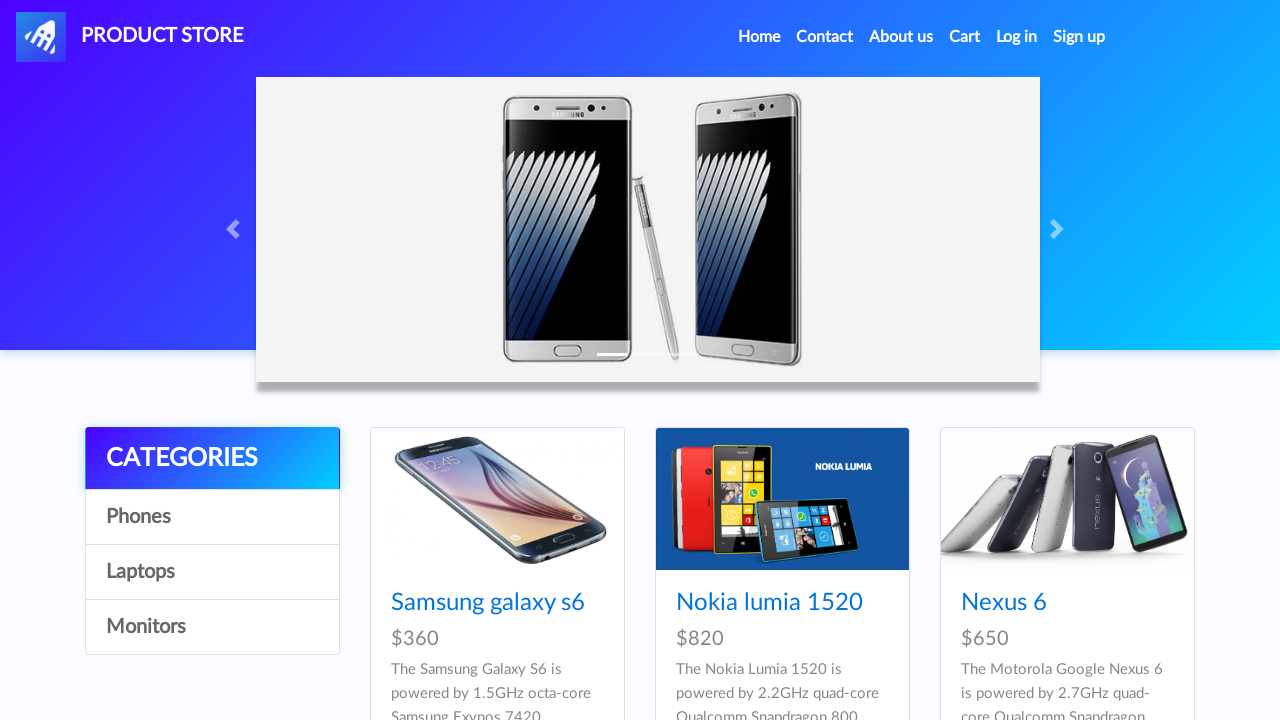

Verified page title is 'STORE'
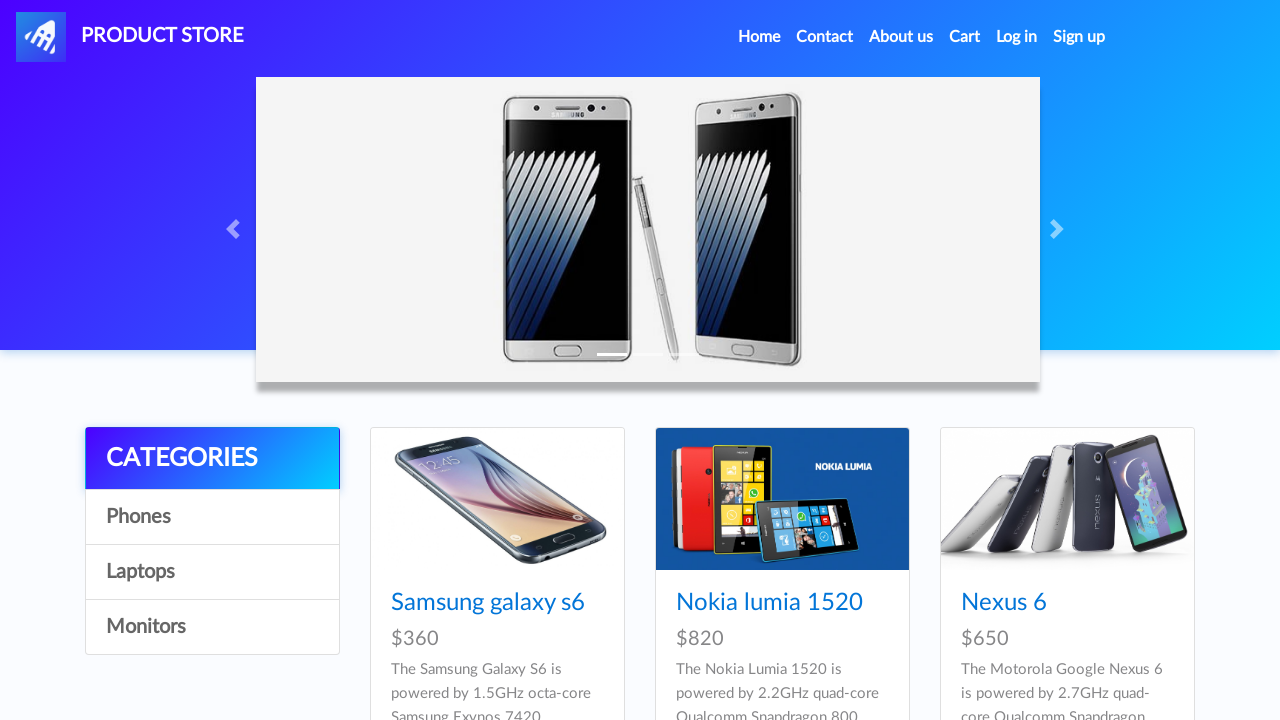

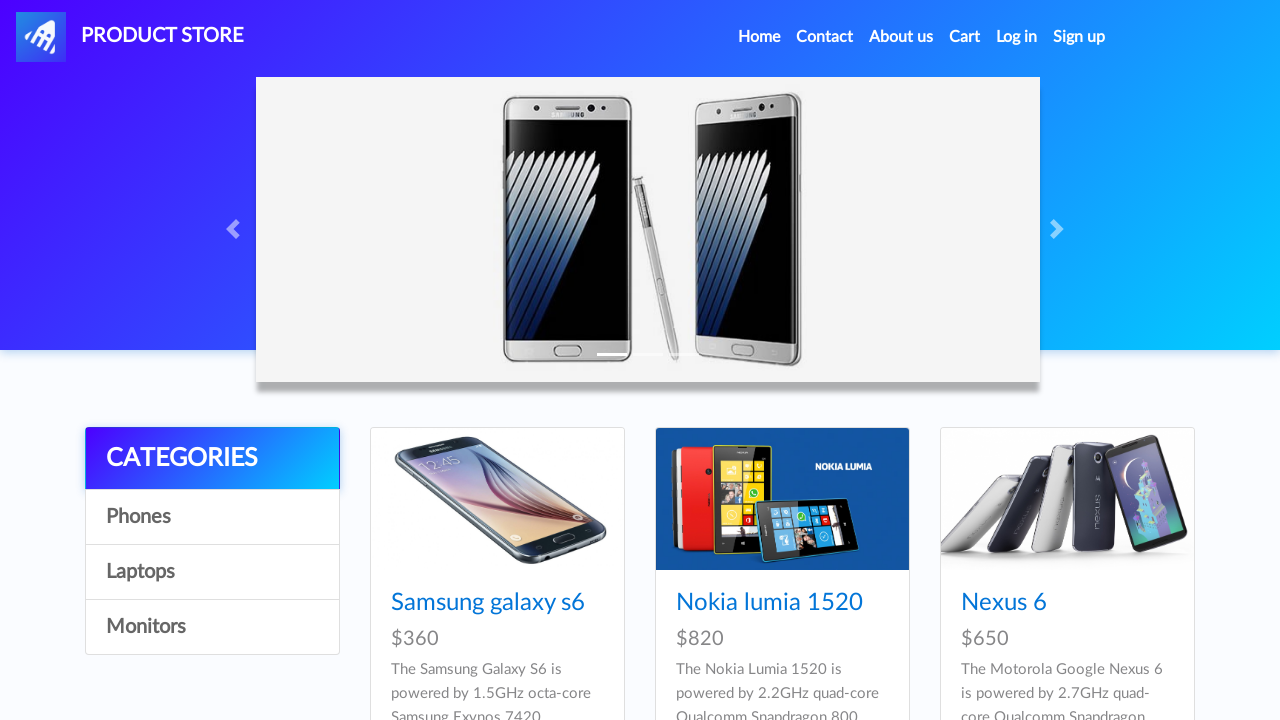